Tests a sample todo application by clicking on an existing list item, adding a new todo item with text "Testing", and verifying the item was added successfully.

Starting URL: https://vaneetbawa.github.io/sample_app.io/

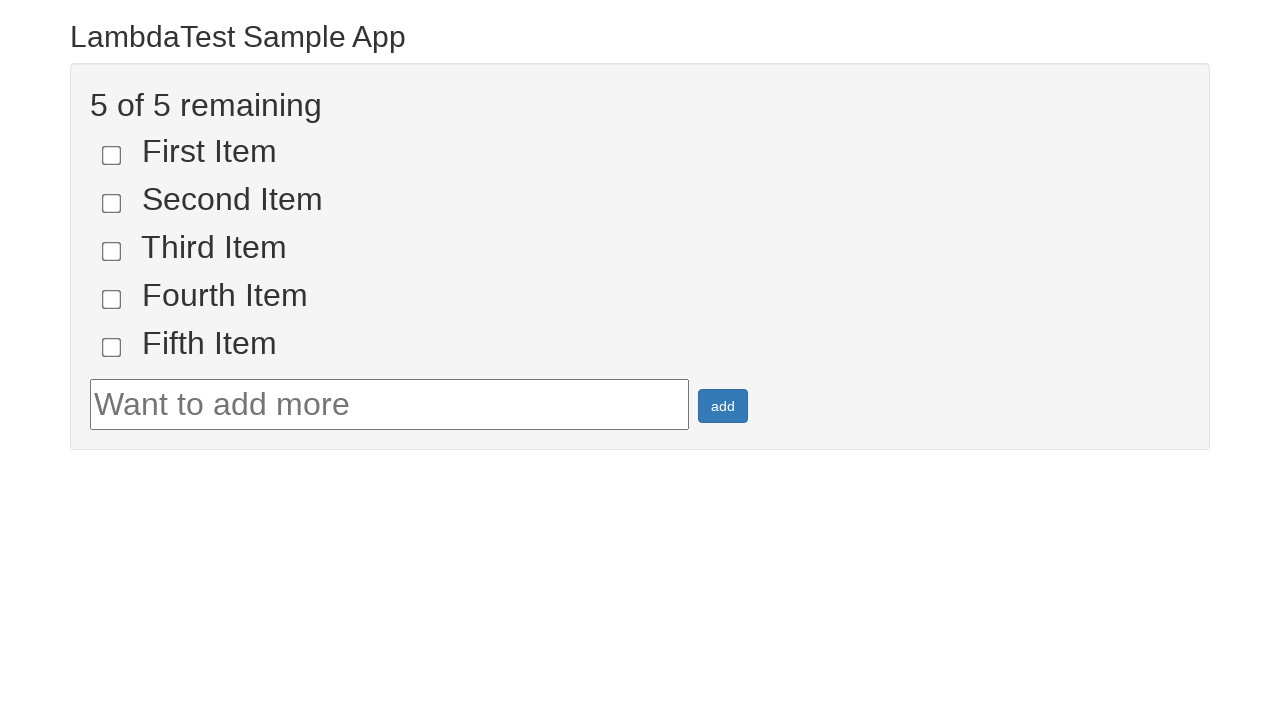

Clicked on existing list item 3 at (112, 251) on input[name='li3']
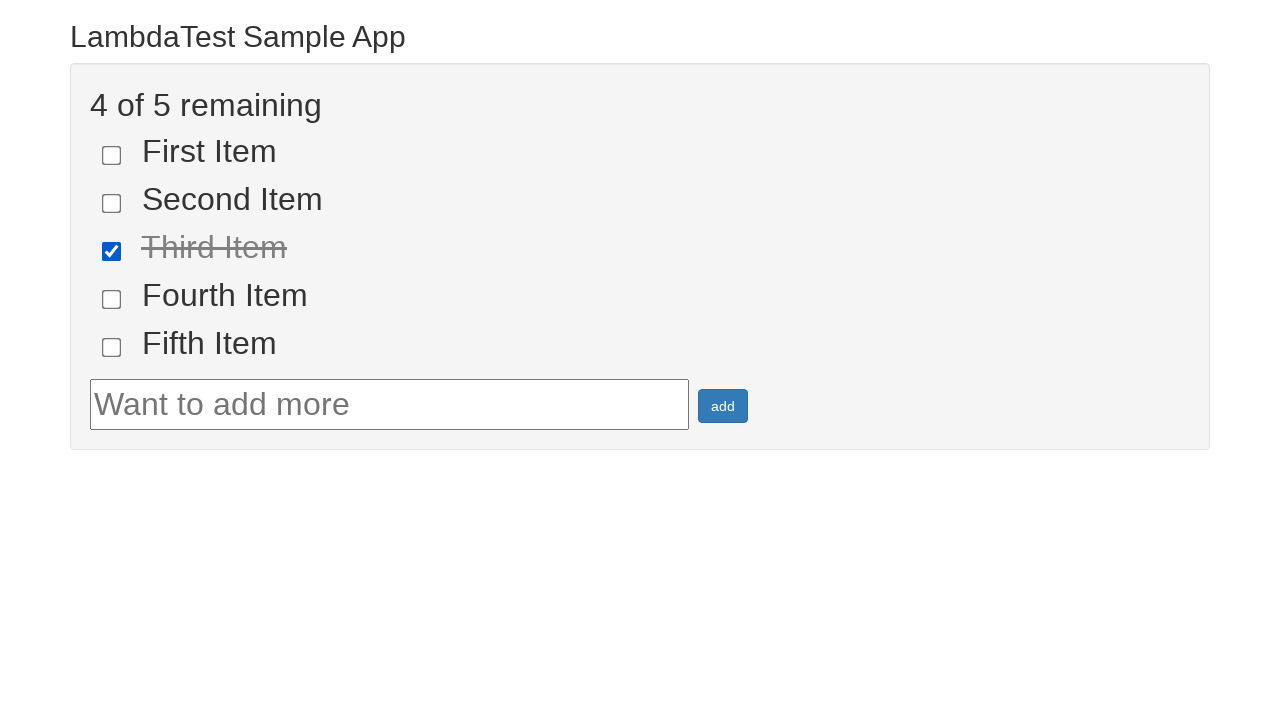

Filled todo text input field with 'Testing' on #sampletodotext
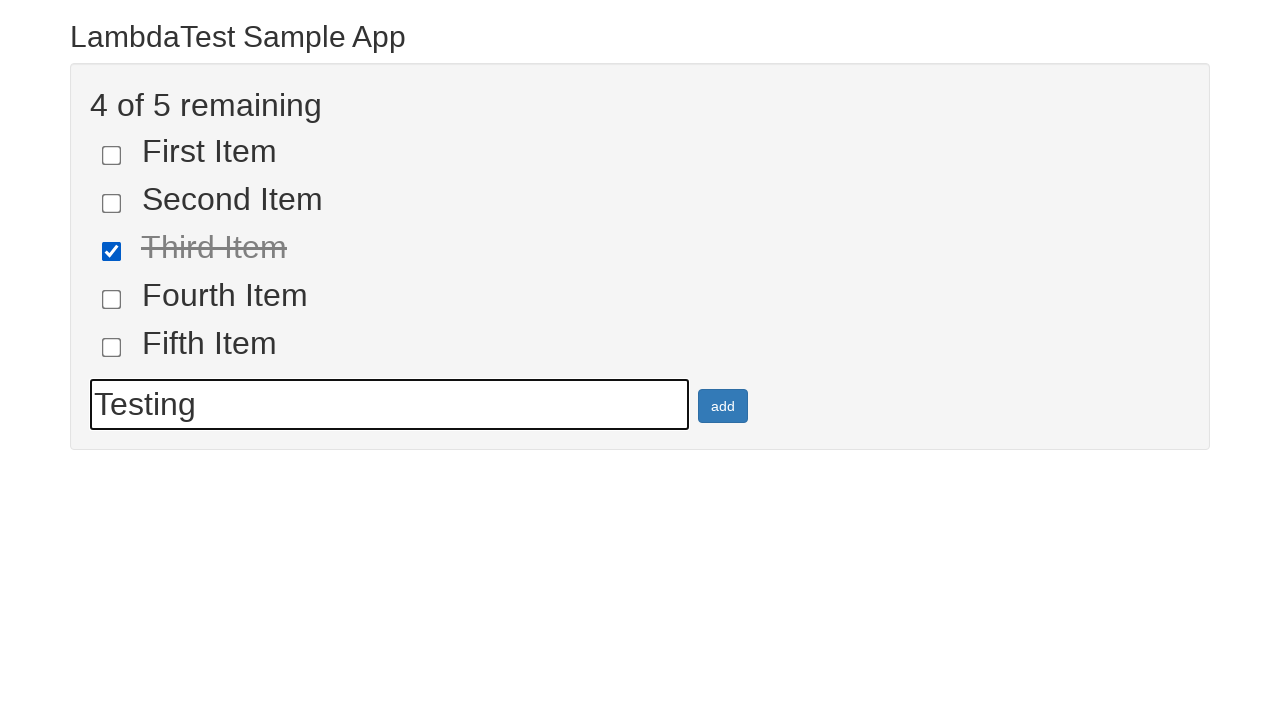

Clicked add button to create new todo item at (723, 406) on #addbutton
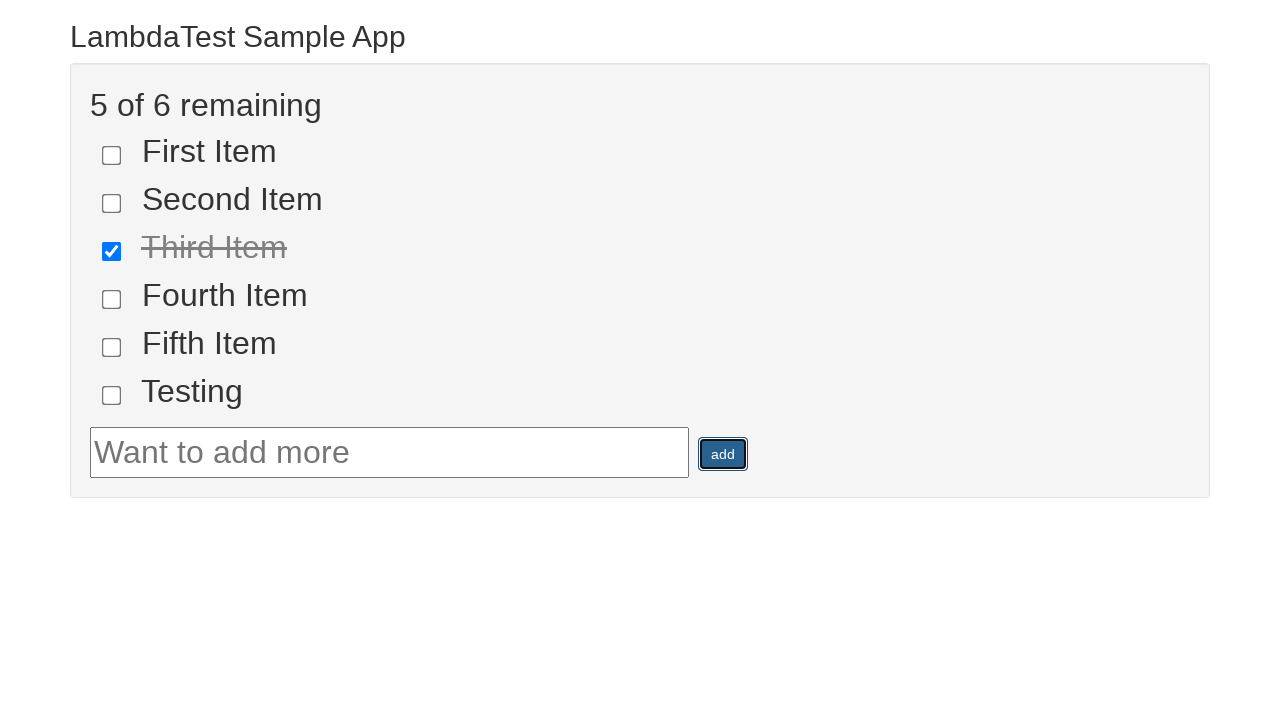

Verified that todo item was added successfully - 'No results found.' message not present
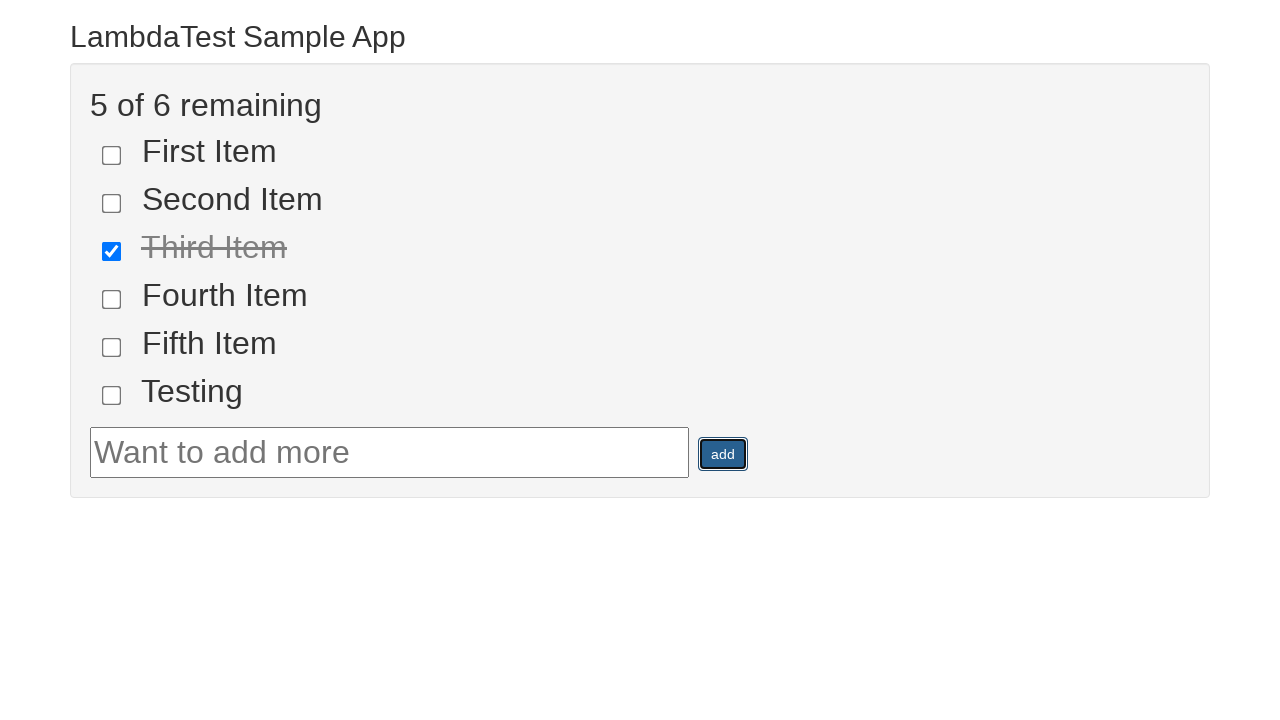

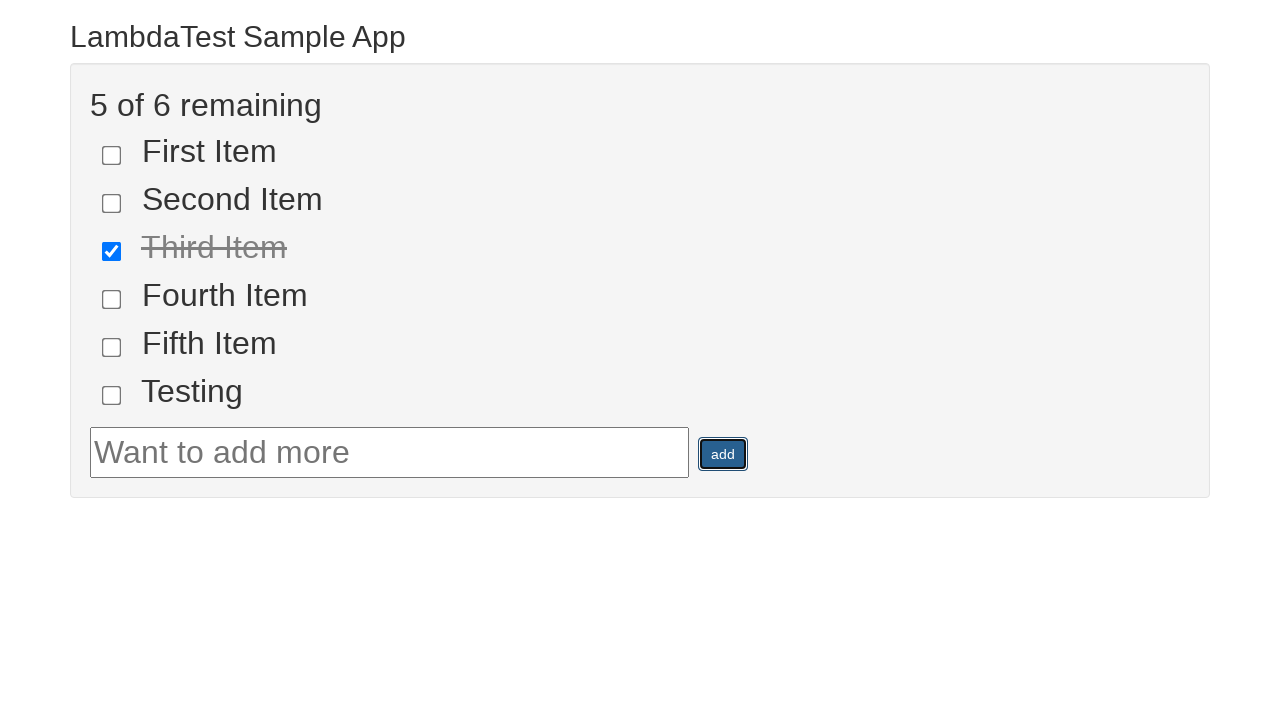